Tests triangle calculator validation when 4 fields are filled using XPath selectors, expecting an error message.

Starting URL: https://www.calculator.net/triangle-calculator.html

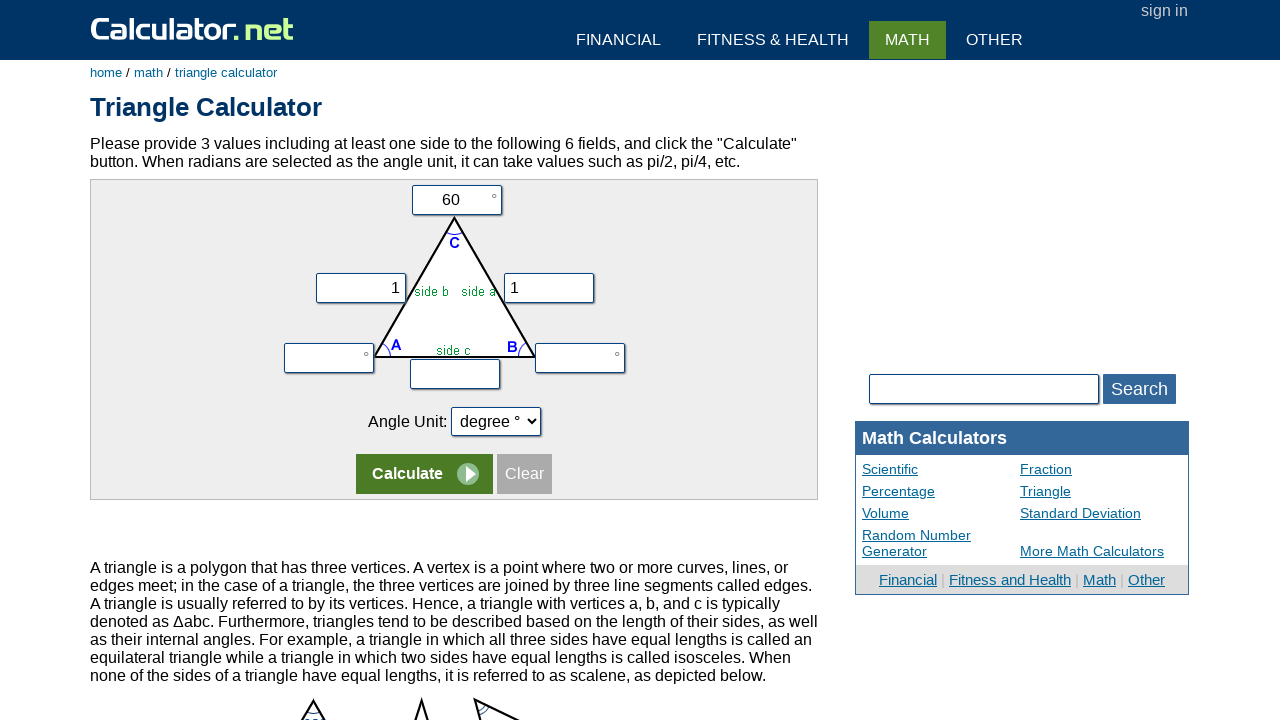

Clicked on first input field using XPath at (456, 200) on xpath=//*[@id='content']/div[2]/form/table/tbody/tr[1]/td/input
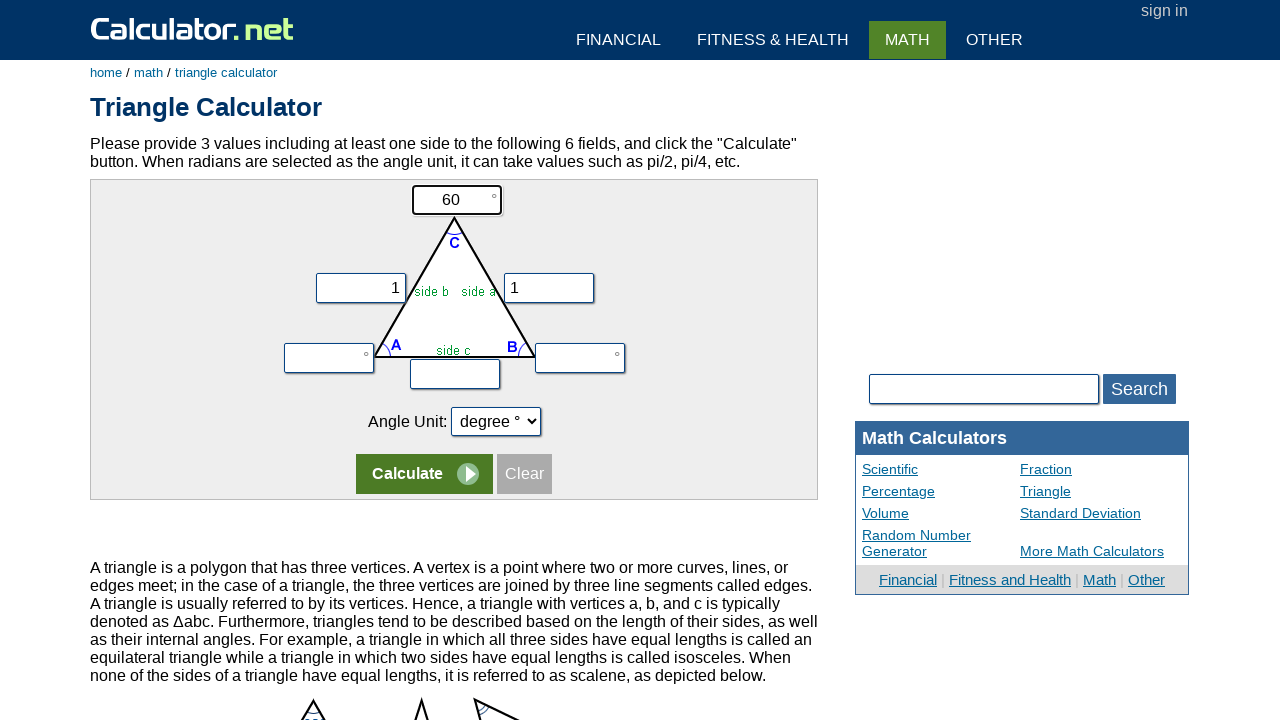

Clicked on second form row using XPath at (454, 279) on xpath=//div[@id='content']/div[2]/form/table/tbody/tr[2]
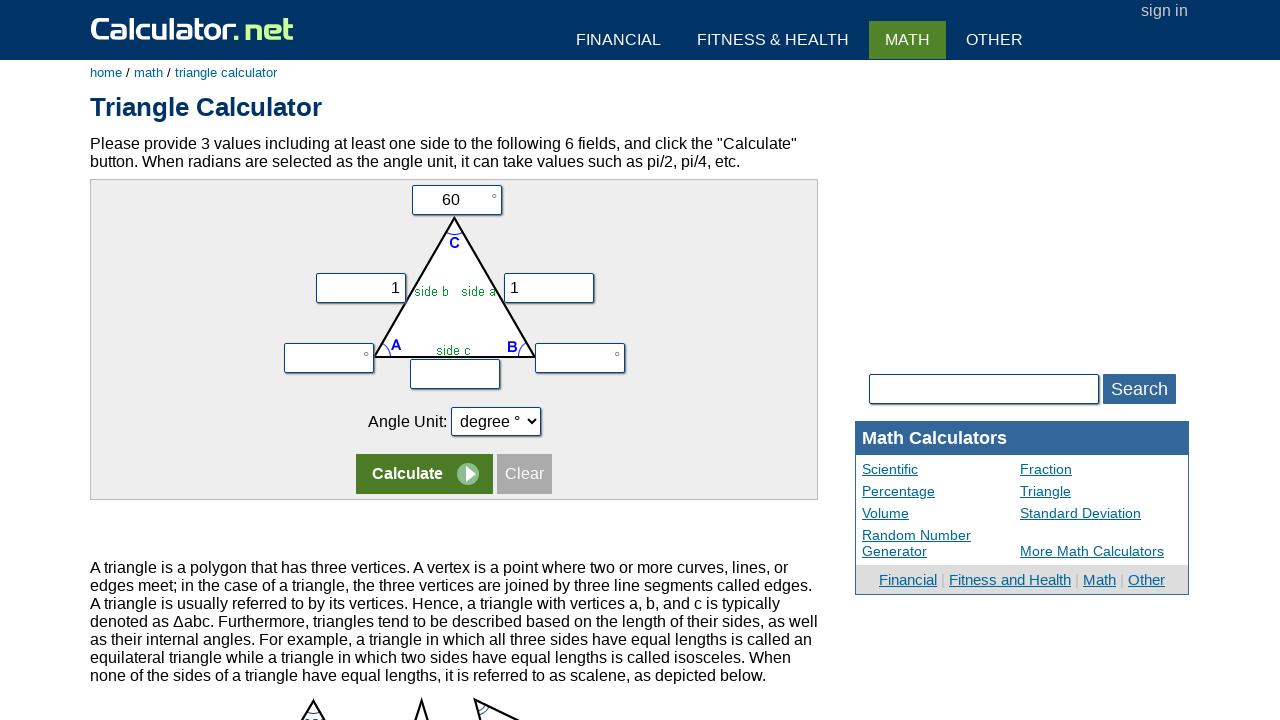

Clicked on second form row again using XPath at (454, 279) on xpath=//div[@id='content']/div[2]/form/table/tbody/tr[2]
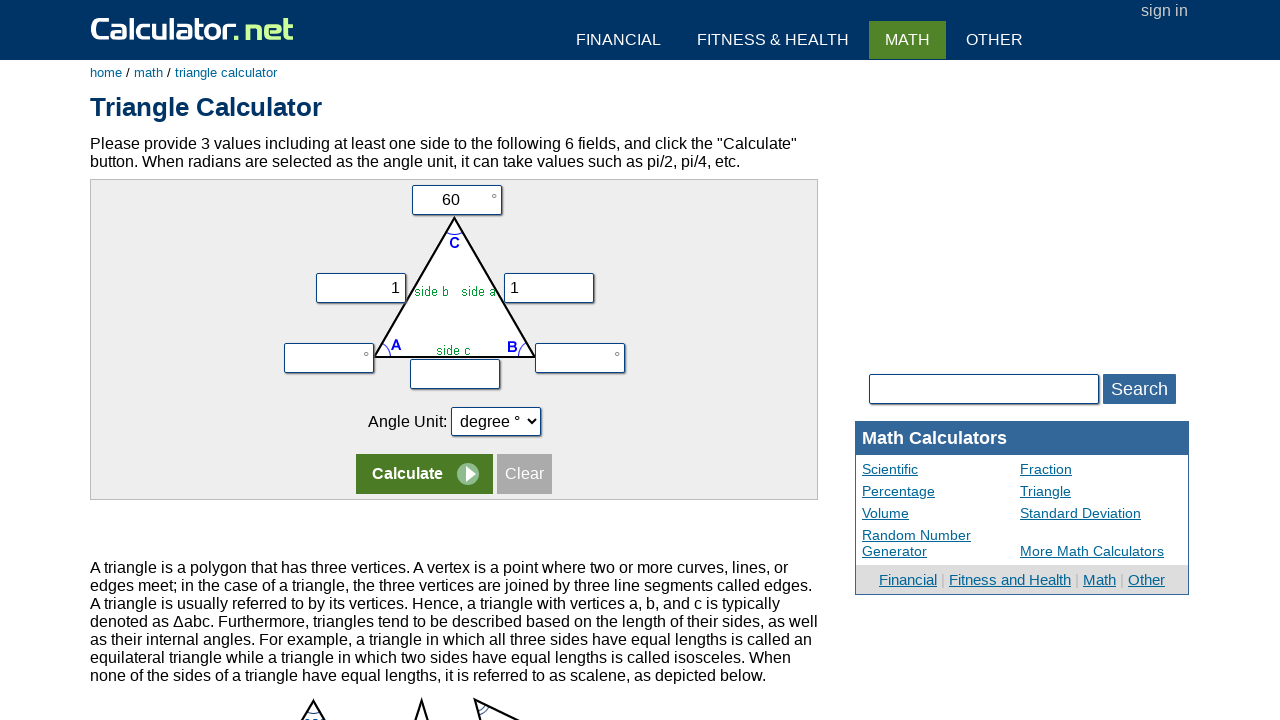

Clicked on vz input field at (455, 374) on input[name='vz']
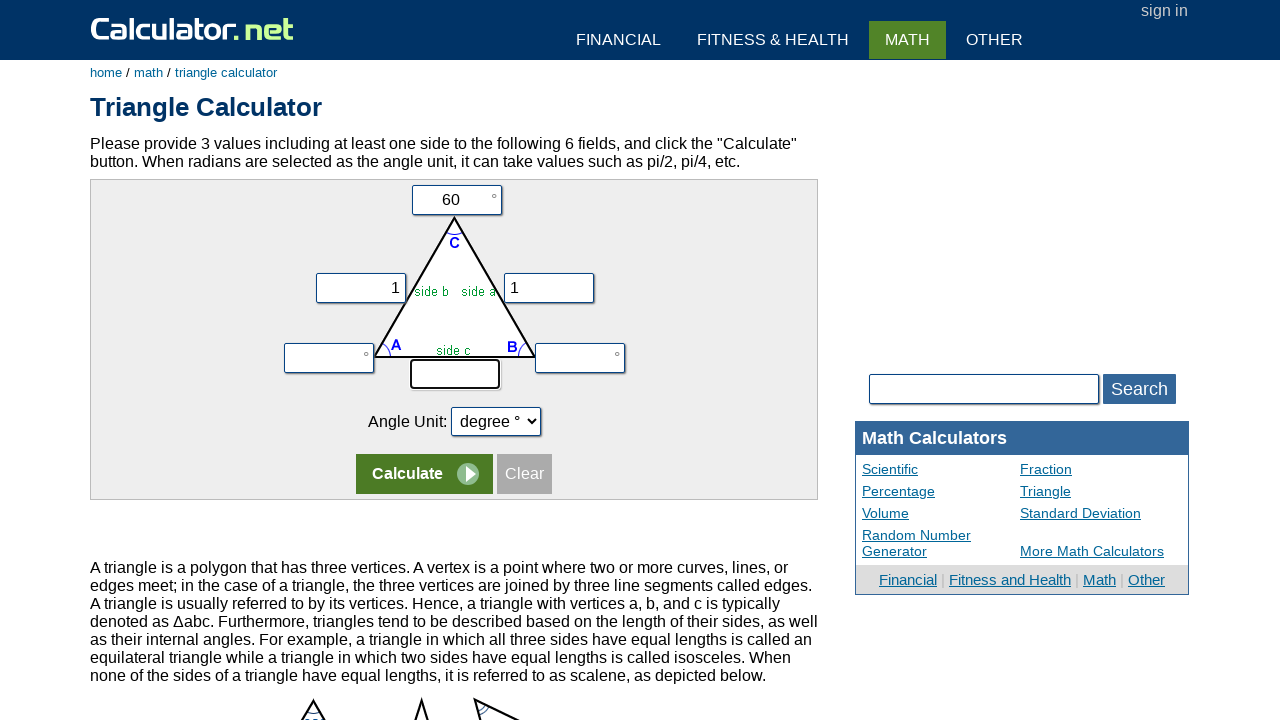

Filled vz field with value '1' on input[name='vz']
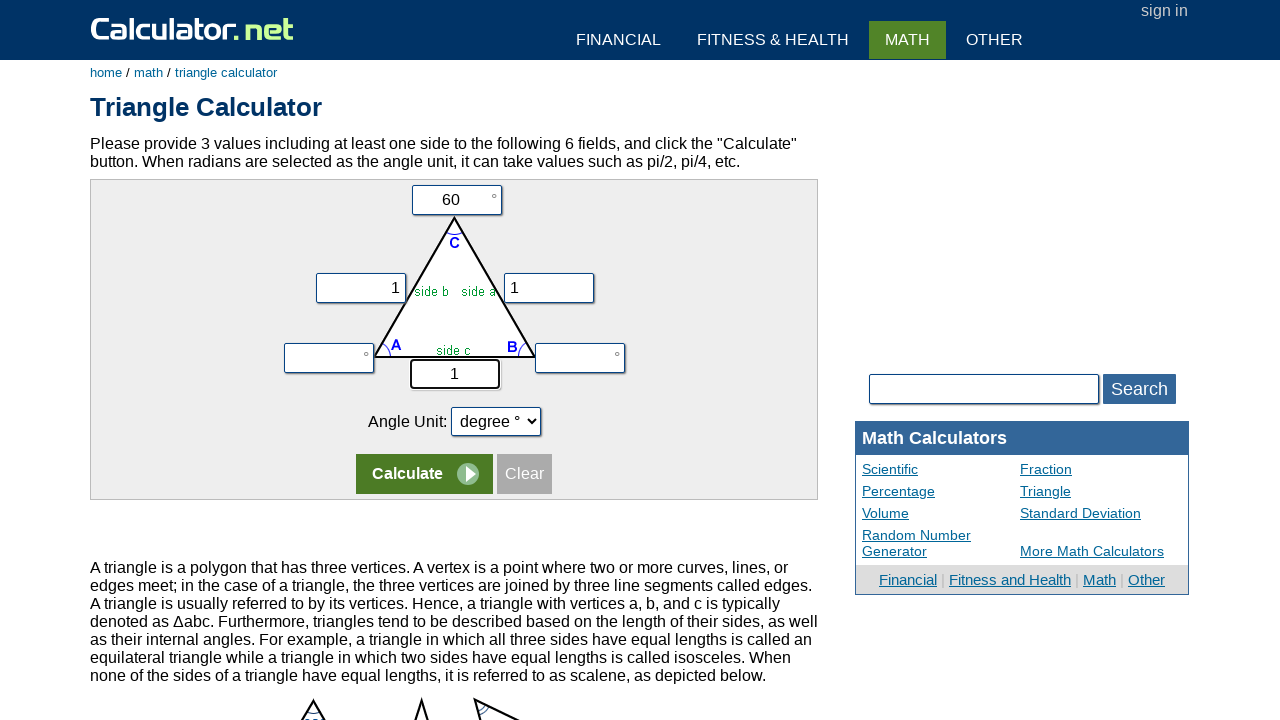

Clicked calculate button at (424, 474) on input[name='x']
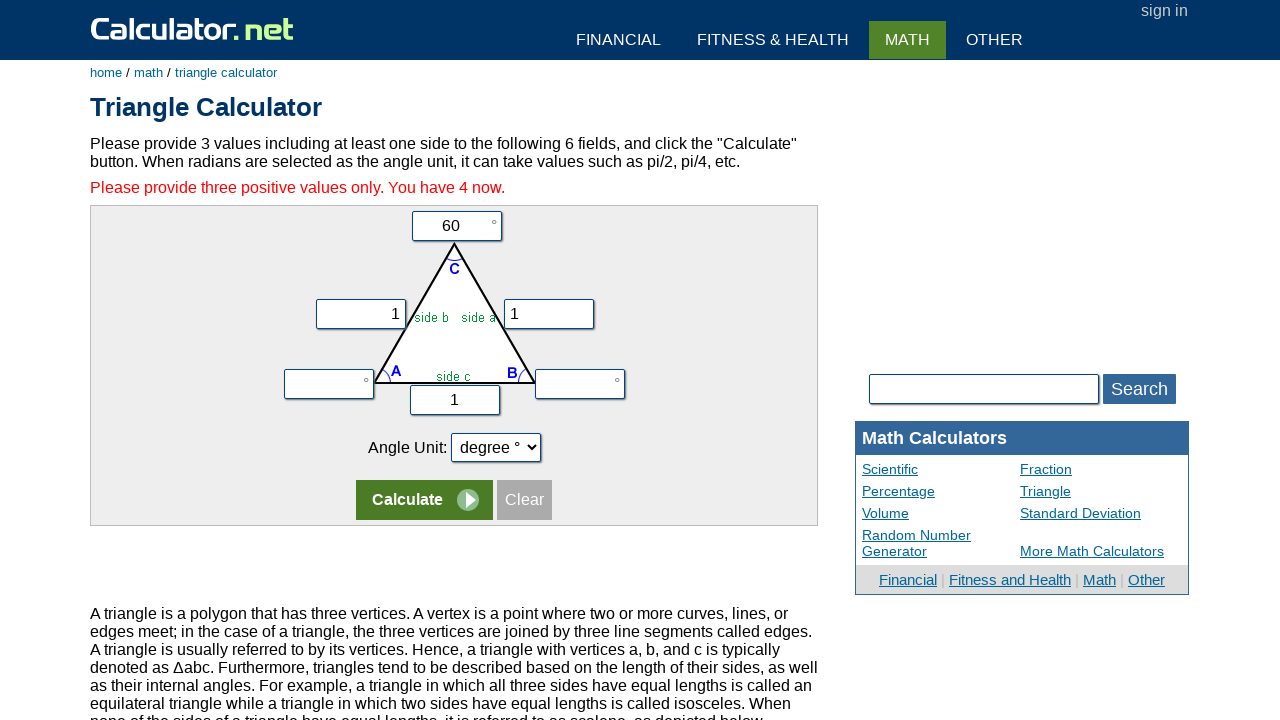

Error message appeared confirming validation with 4 fields filled
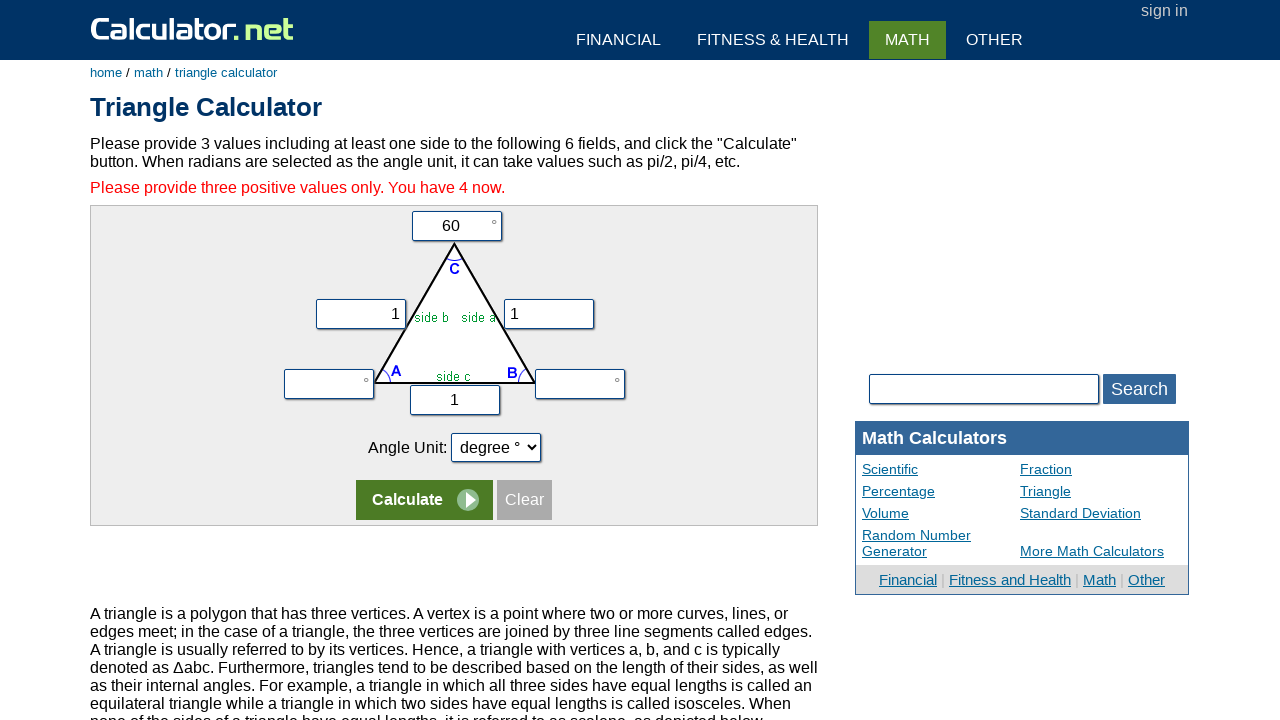

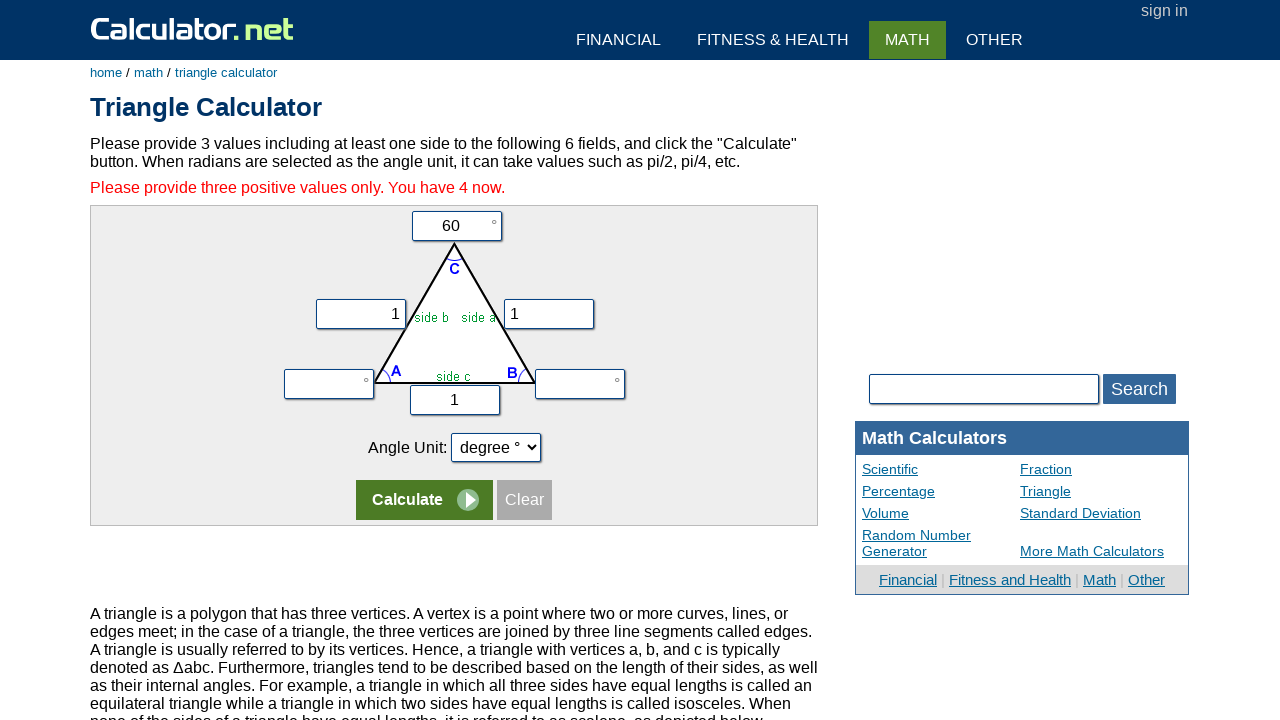